Tests drag and drop functionality on the jQuery UI demo site by navigating to the droppable demo, switching to the iframe containing the demo, and performing a drag and drop action from a source element to a target element.

Starting URL: https://jqueryui.com/

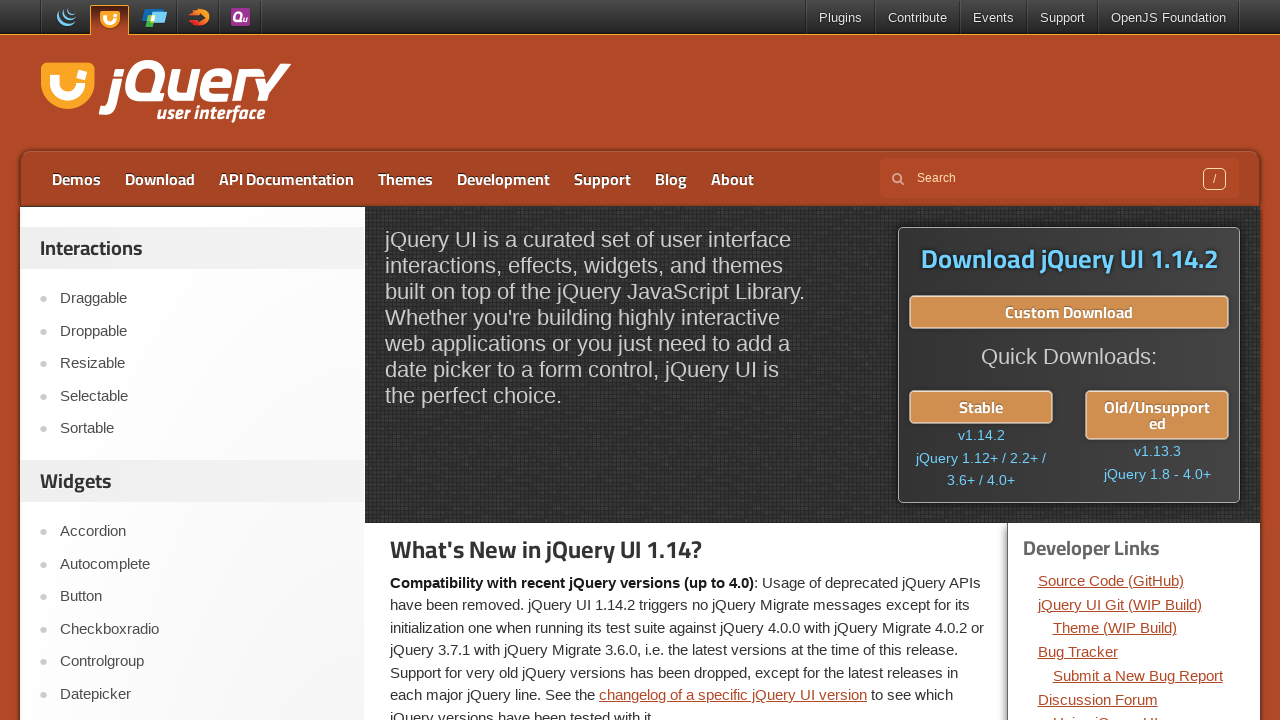

Clicked on the Droppable link at (202, 331) on a:has-text('Drop')
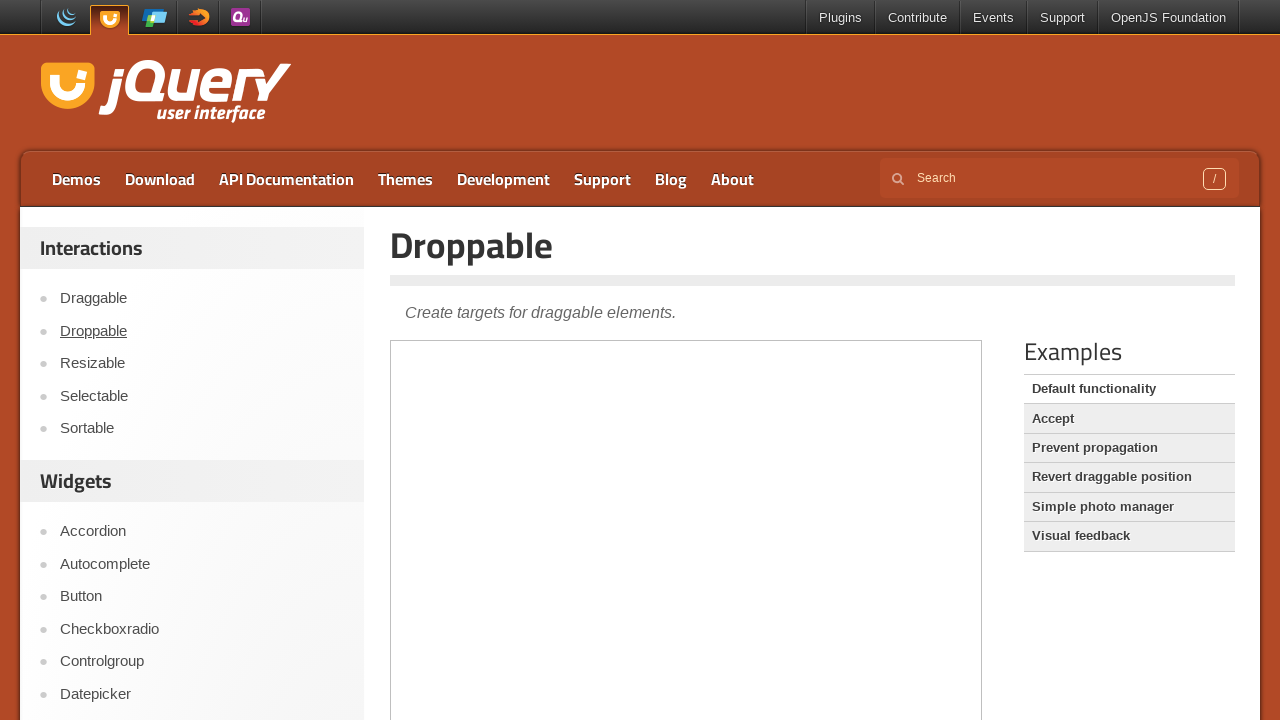

Located the demo iframe
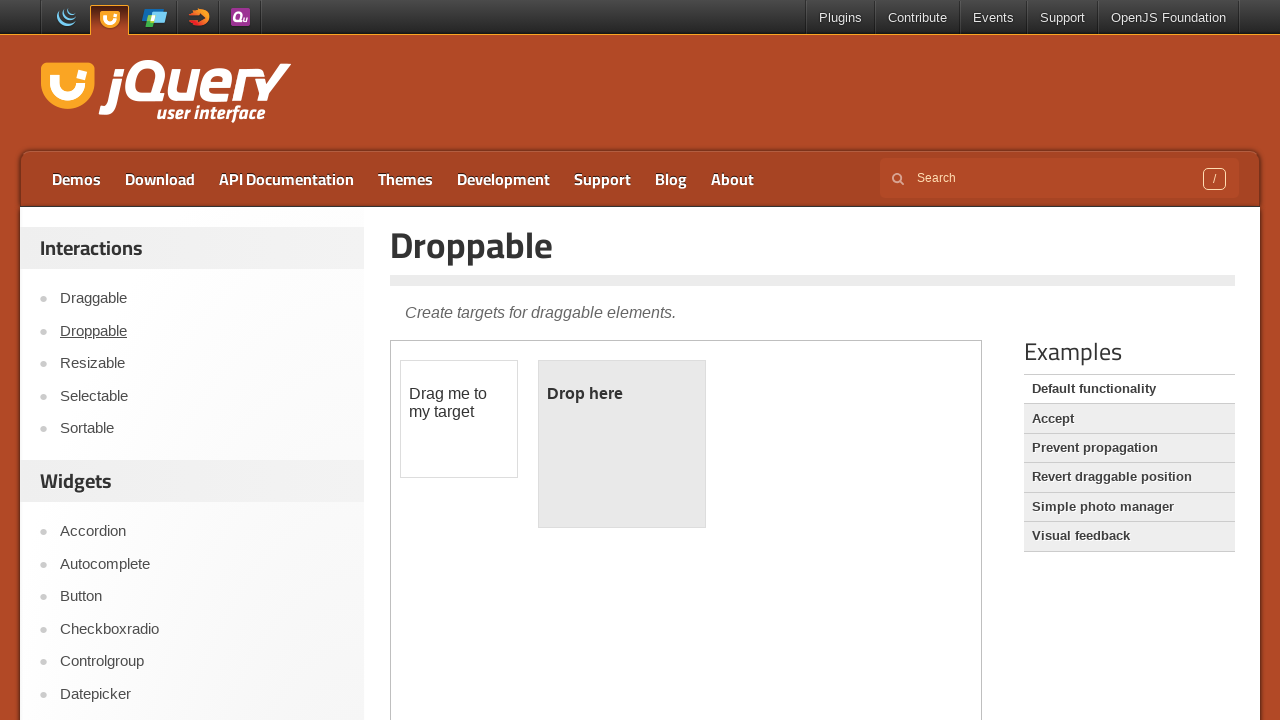

Located the draggable source element
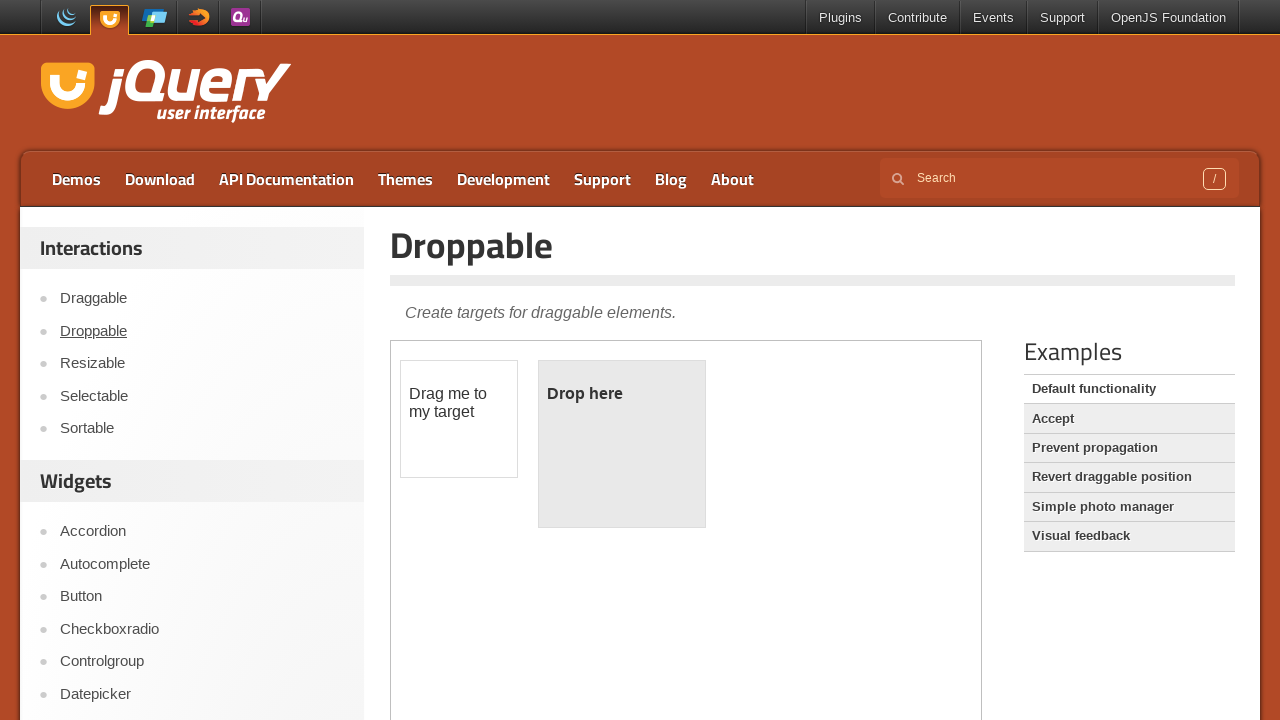

Located the droppable target element
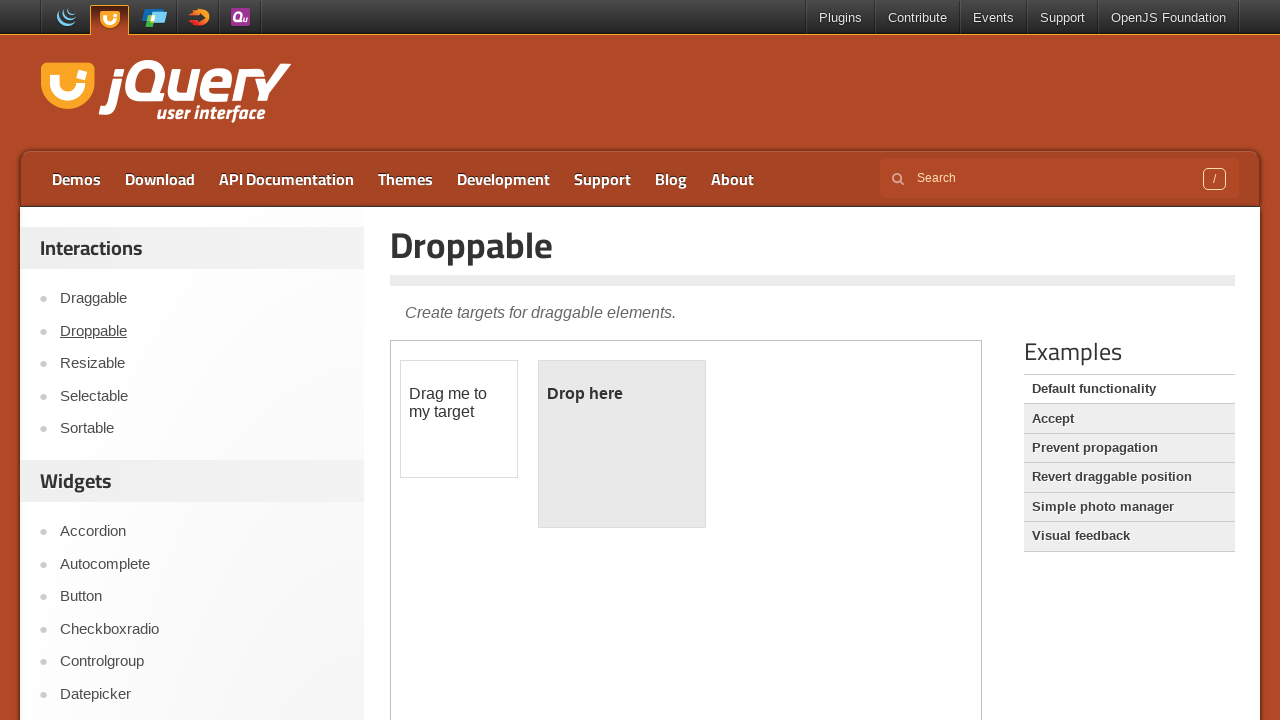

Dragged source element to target element at (622, 444)
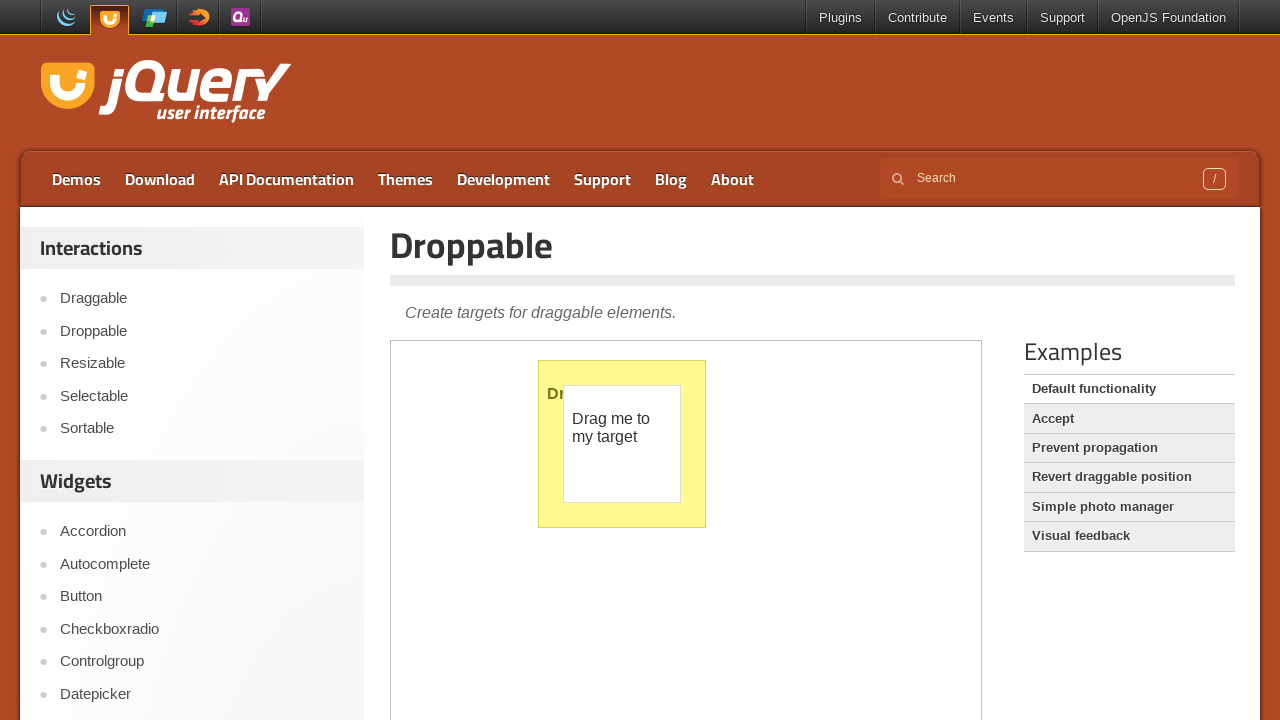

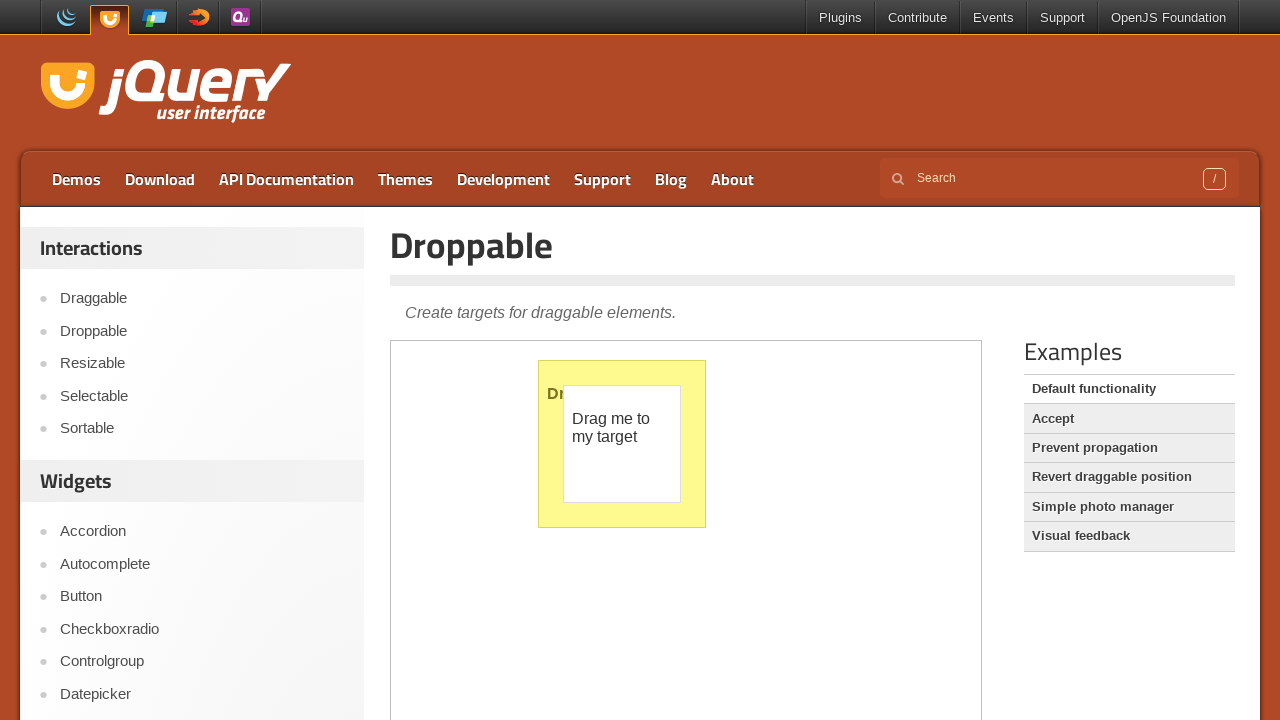